Tests file download functionality by clicking on a download link on the Herokuapp download page

Starting URL: http://the-internet.herokuapp.com/download

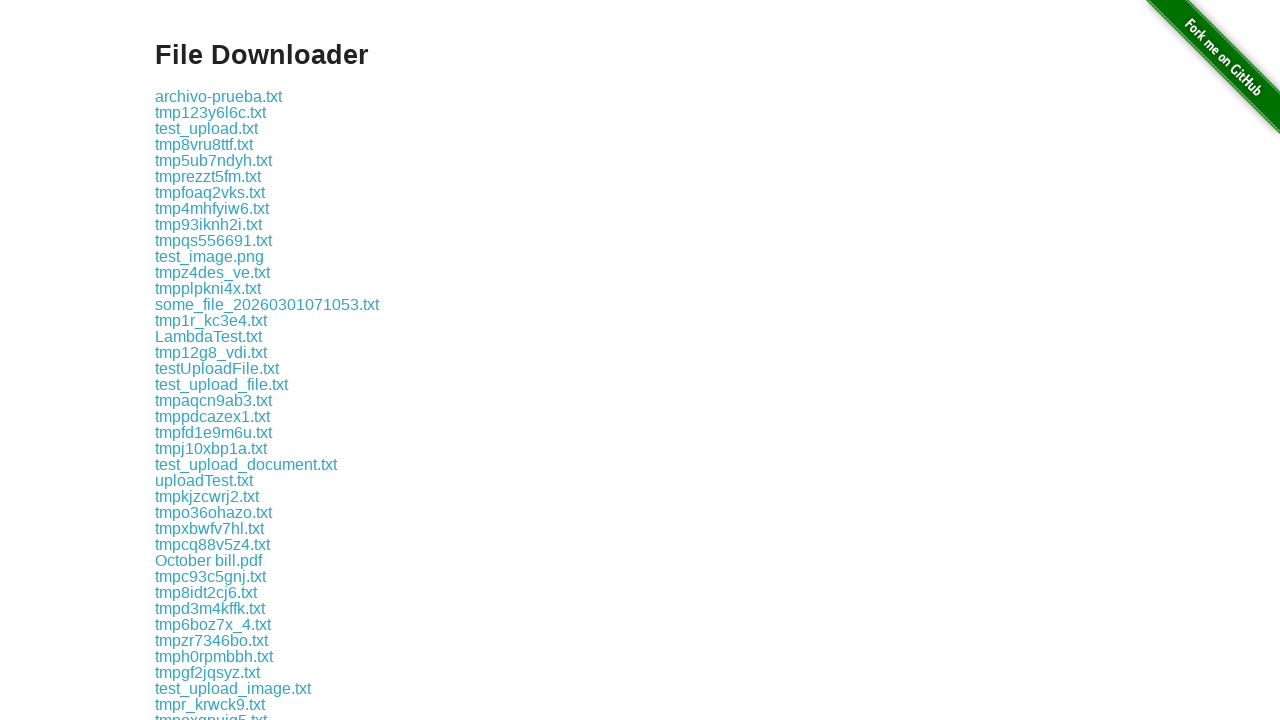

Clicked on the first download link on the Herokuapp download page at (218, 96) on #content a
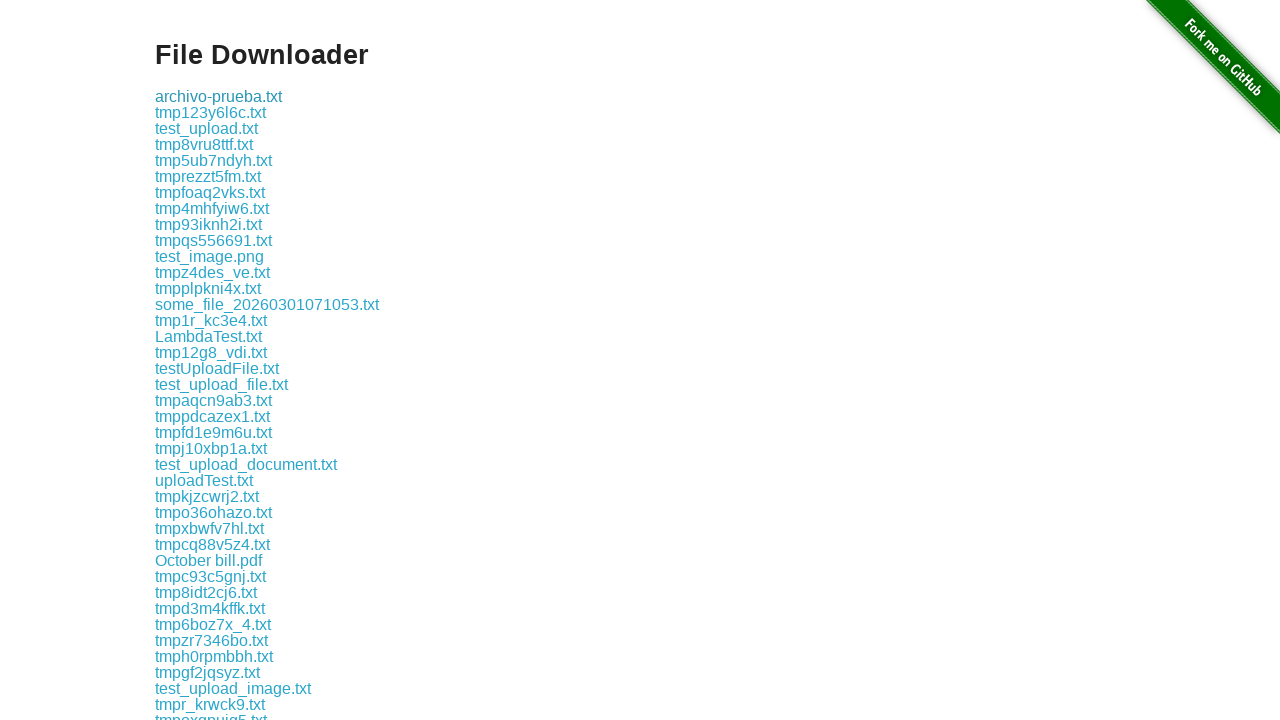

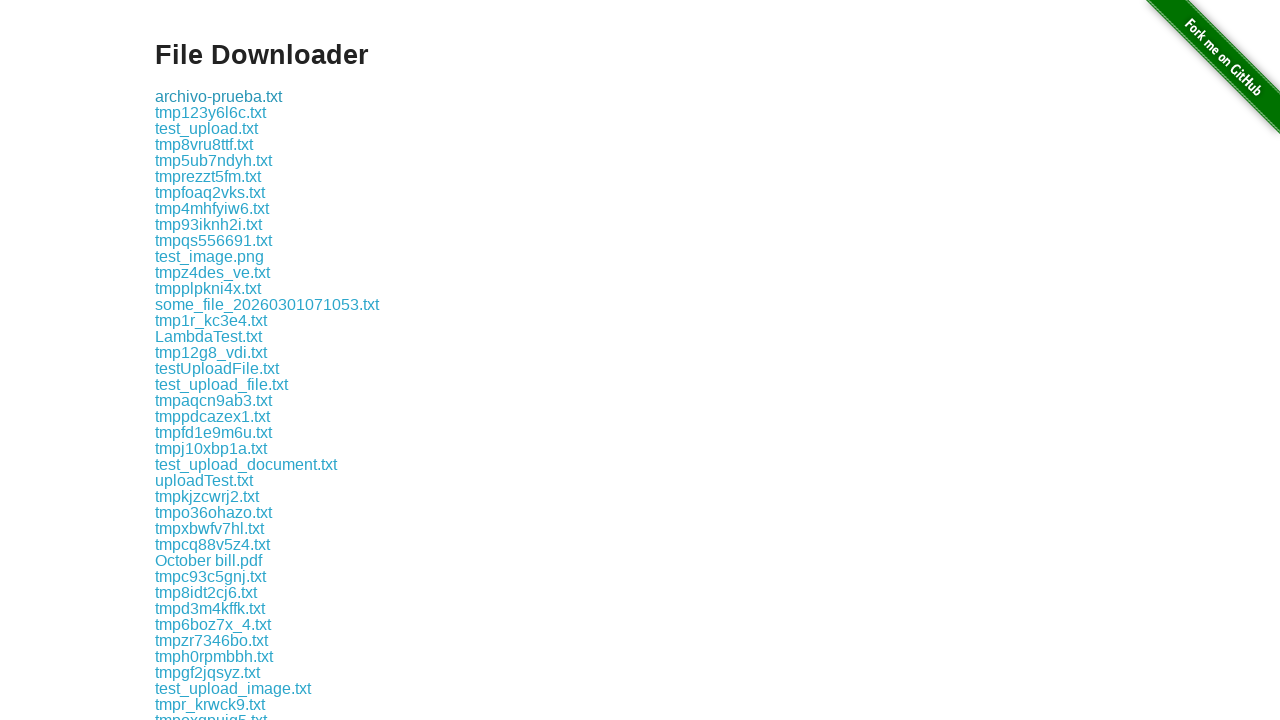